Tests interaction with shadow DOM elements by scrolling to a username div and filling in a pizza input field within nested shadow roots using JavaScript execution.

Starting URL: https://selectorshub.com/xpath-practice-page/

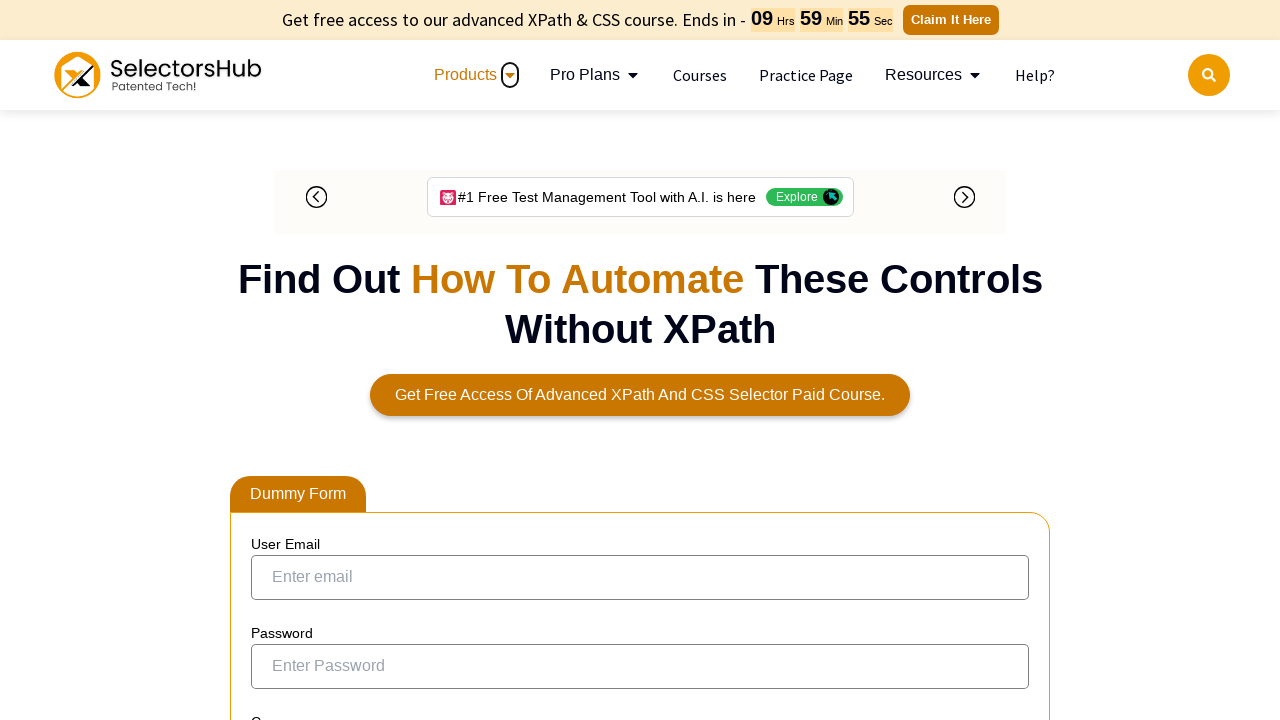

Scrolled to username div element with id 'userName'
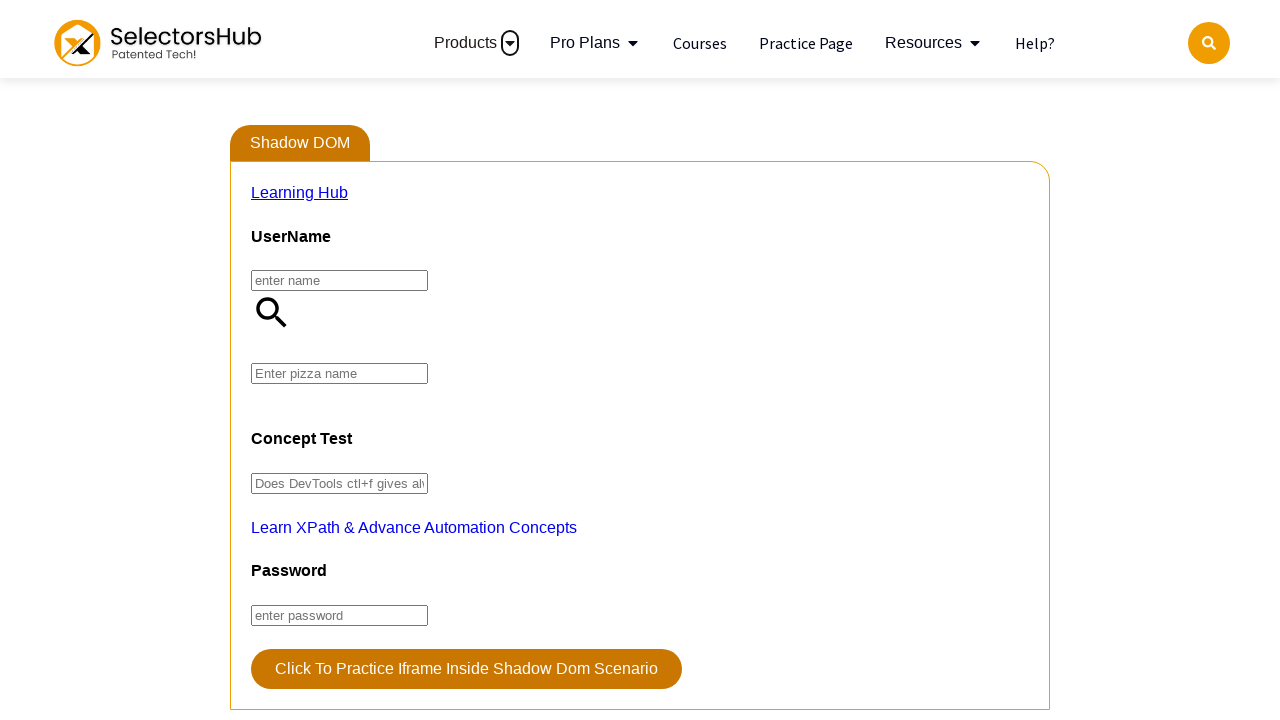

Set pizza input value to 'farmhouse' by accessing nested shadow roots via JavaScript
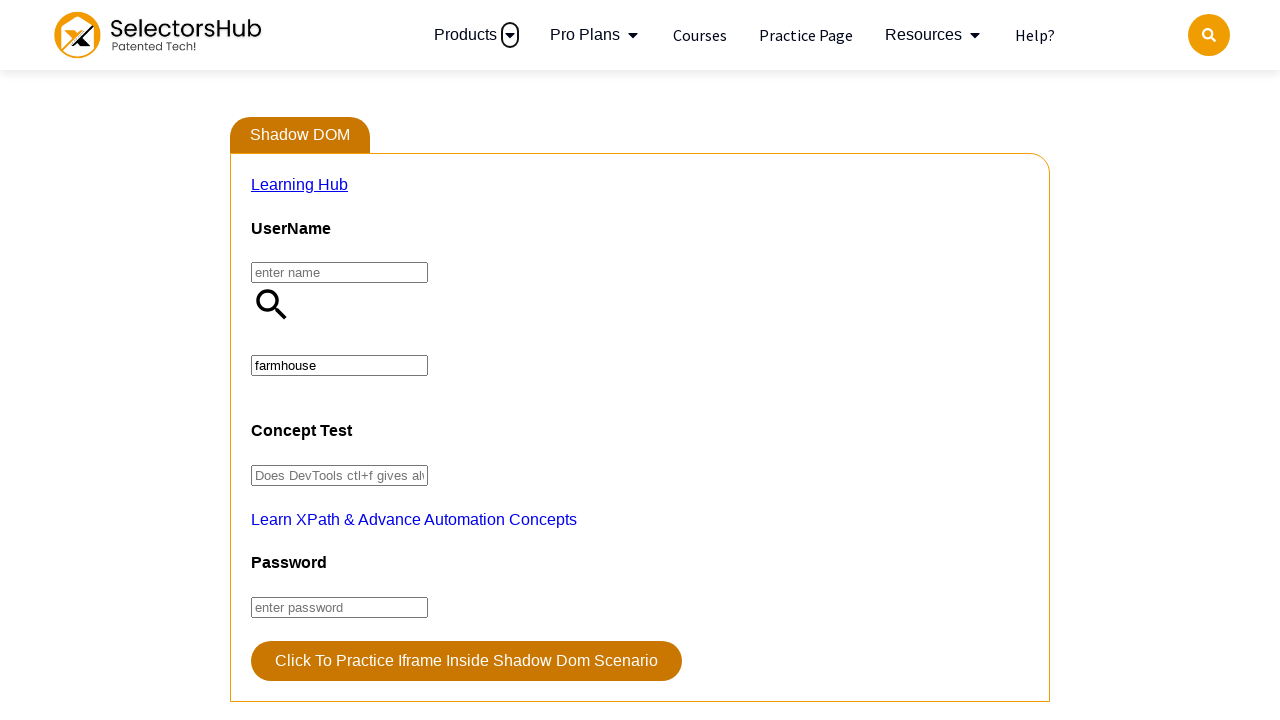

Dispatched input event on pizza field to ensure value 'farmhouse' is registered
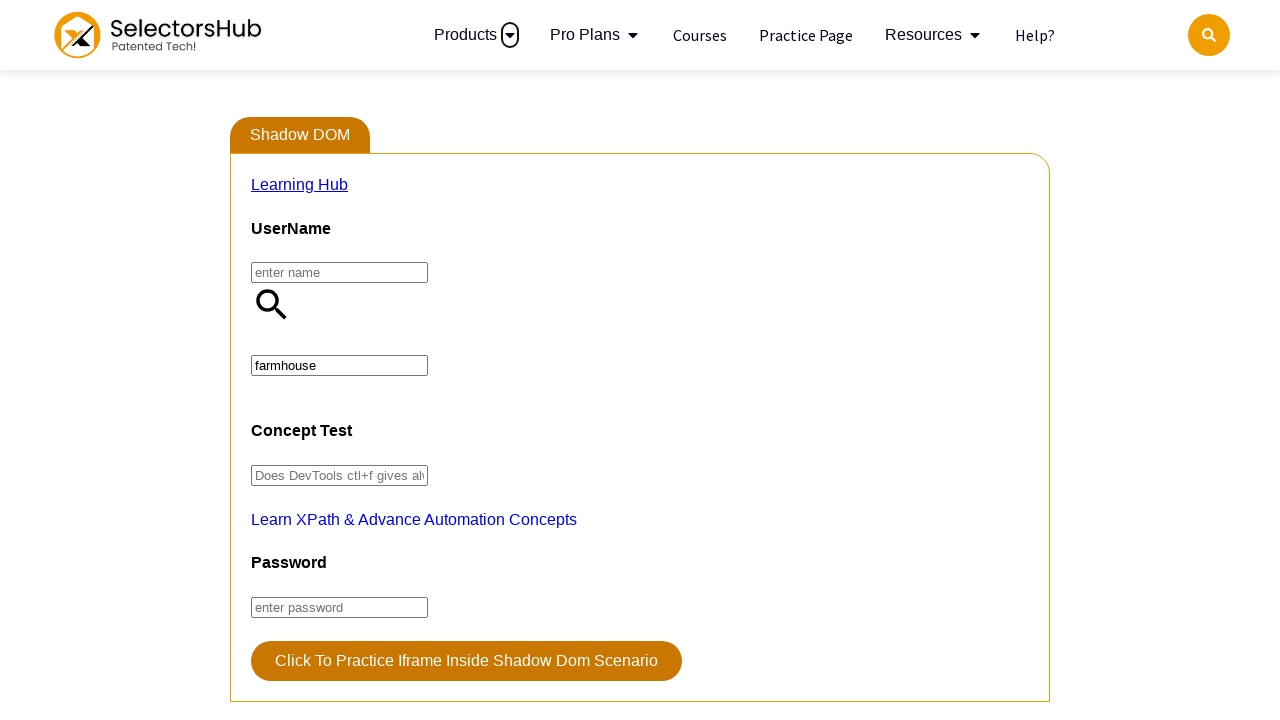

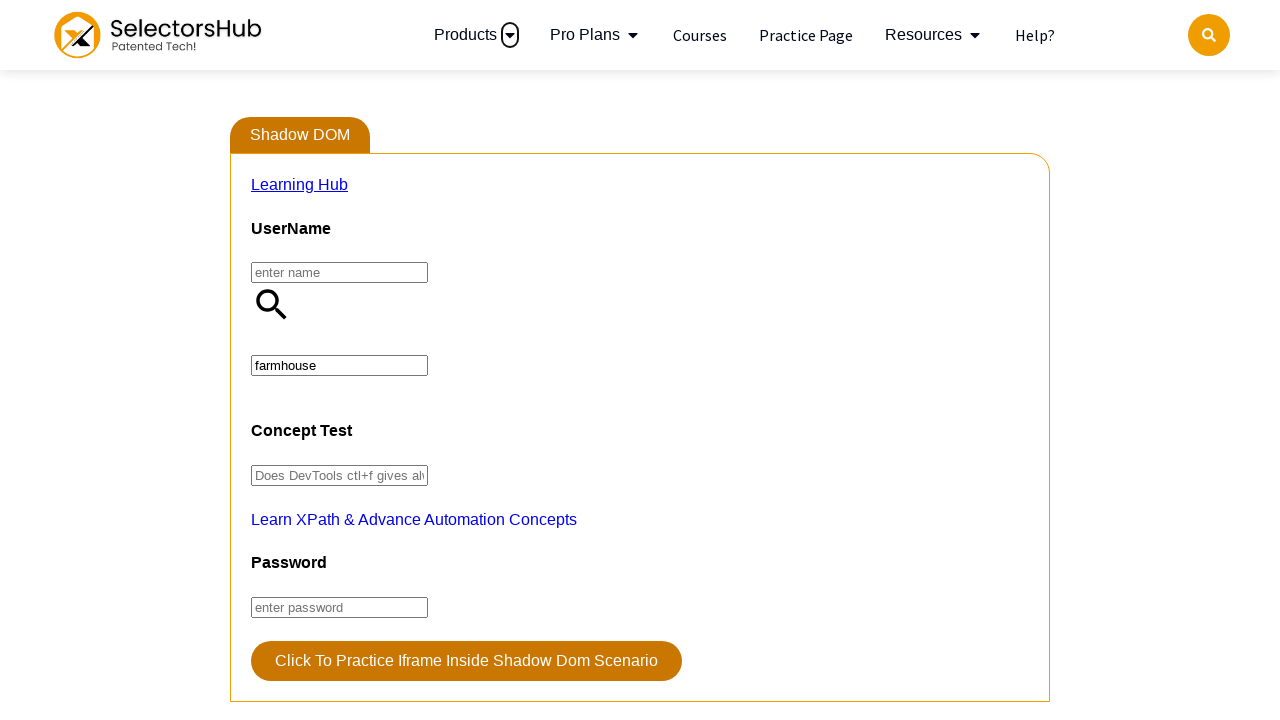